Tests a registration form by filling in firstname, lastname, and email fields, then submitting and verifying the success message

Starting URL: http://suninjuly.github.io/registration1.html

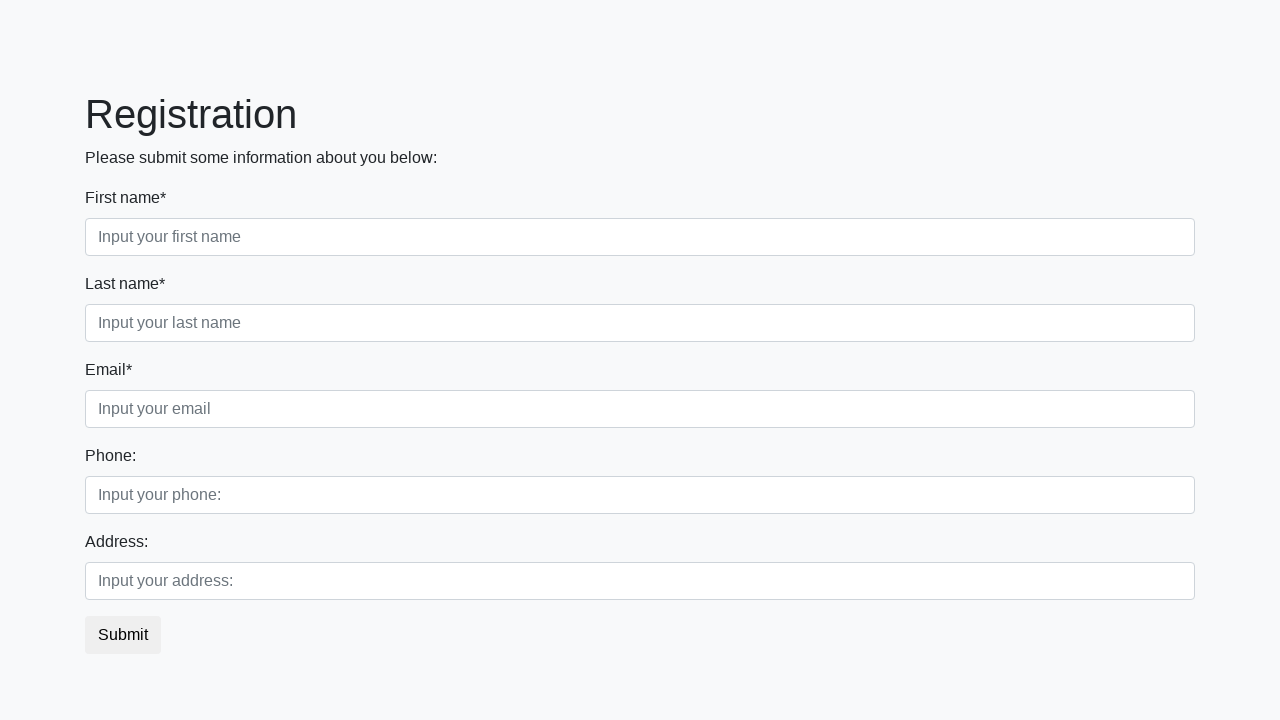

Filled first name field with 'John' on div.first_block input.first
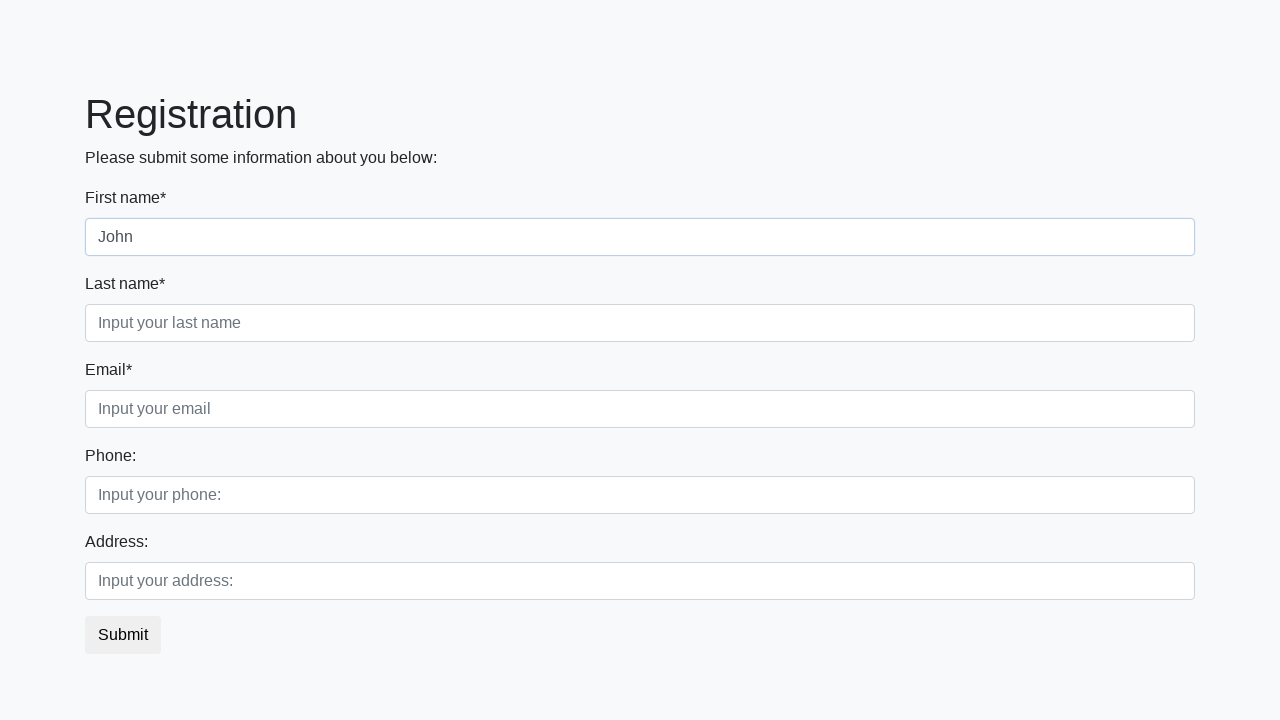

Filled last name field with 'Smith' on div.first_block input.second
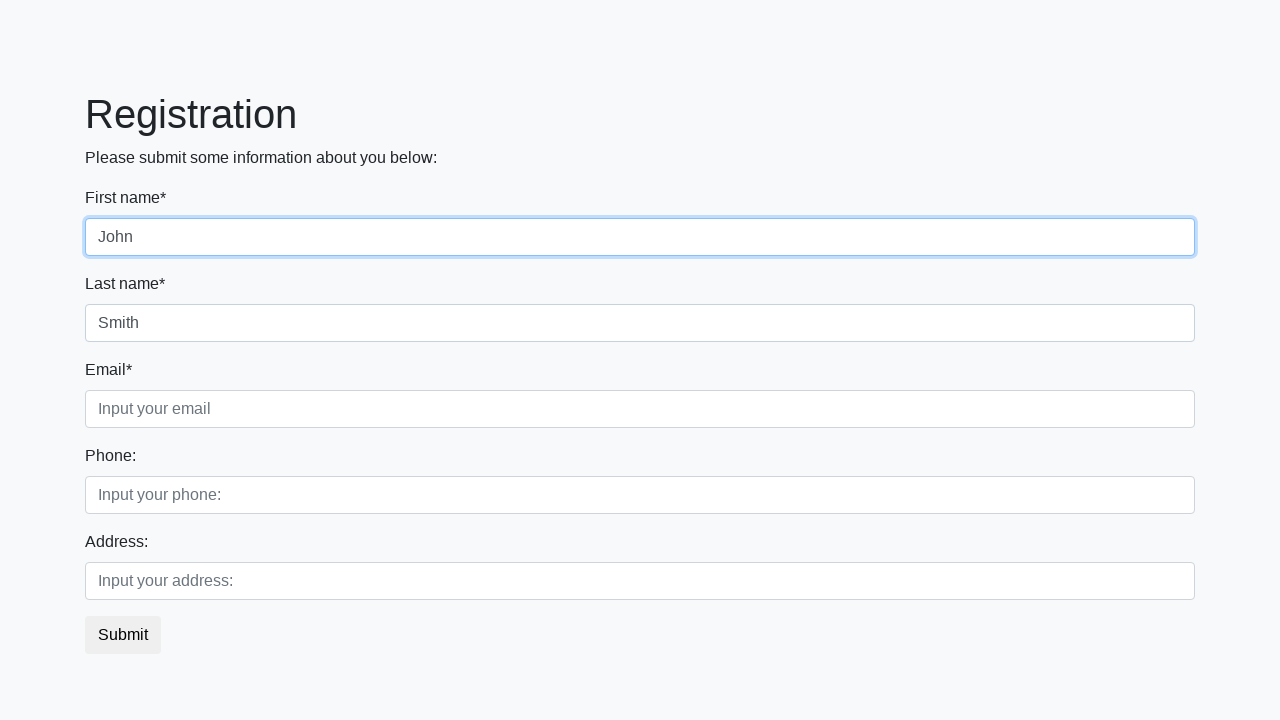

Filled email field with 'john.smith@example.com' on div.first_block input.third
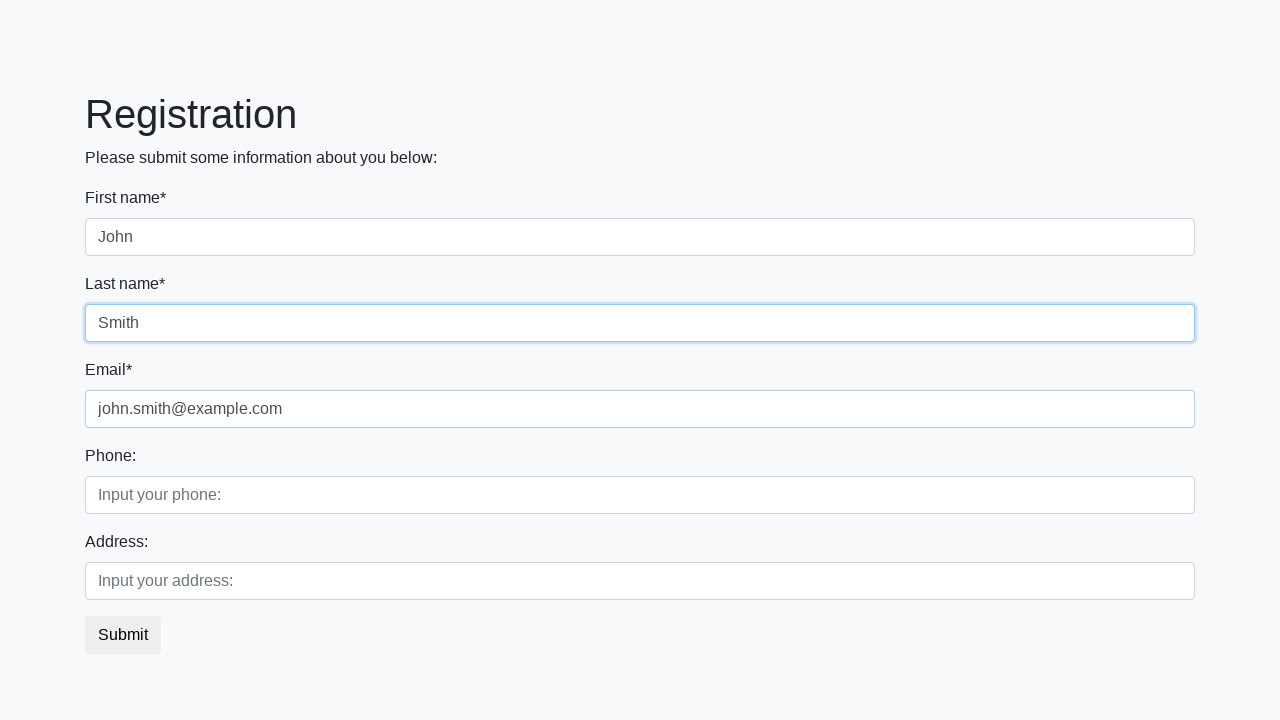

Clicked submit button to register at (123, 635) on button.btn
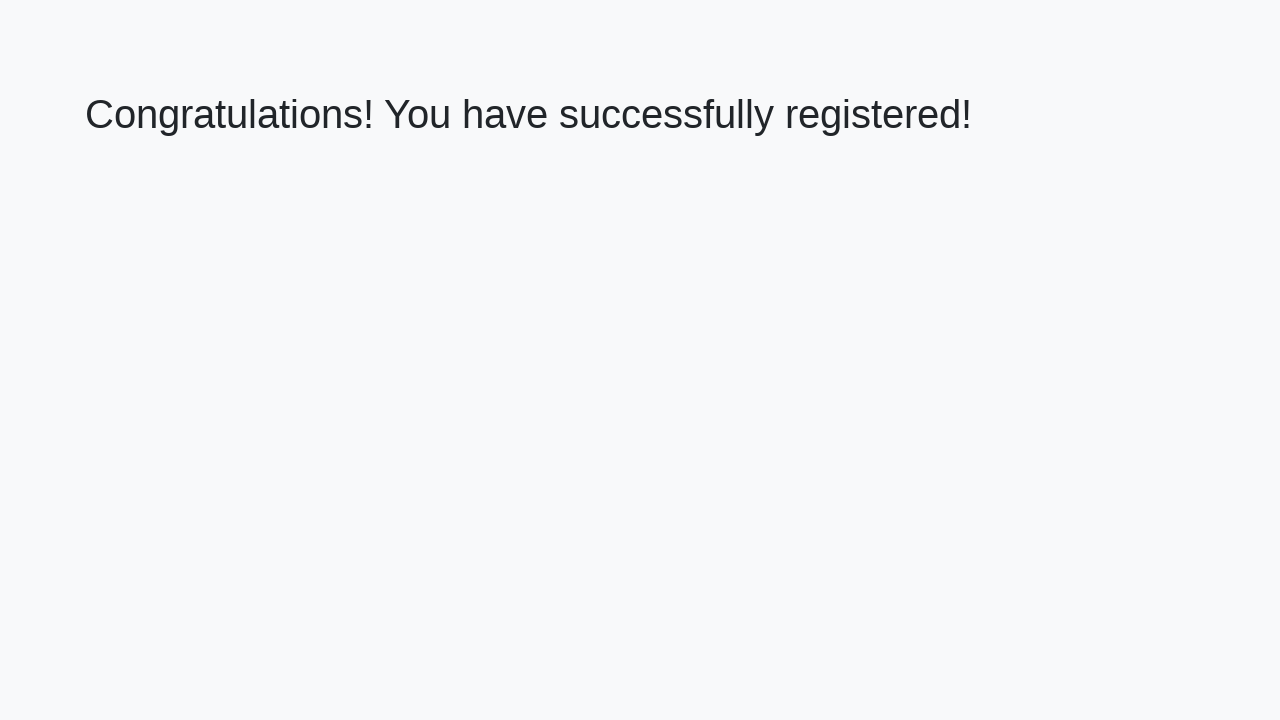

Success message heading loaded
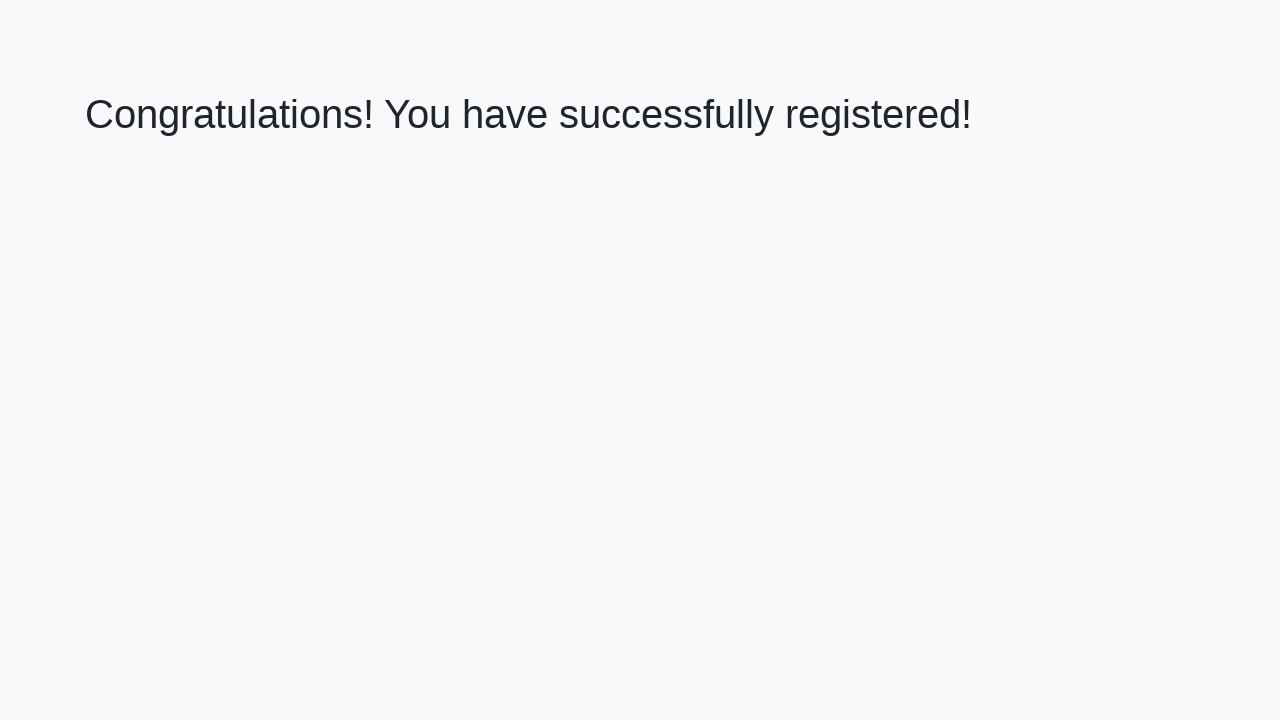

Retrieved success message text
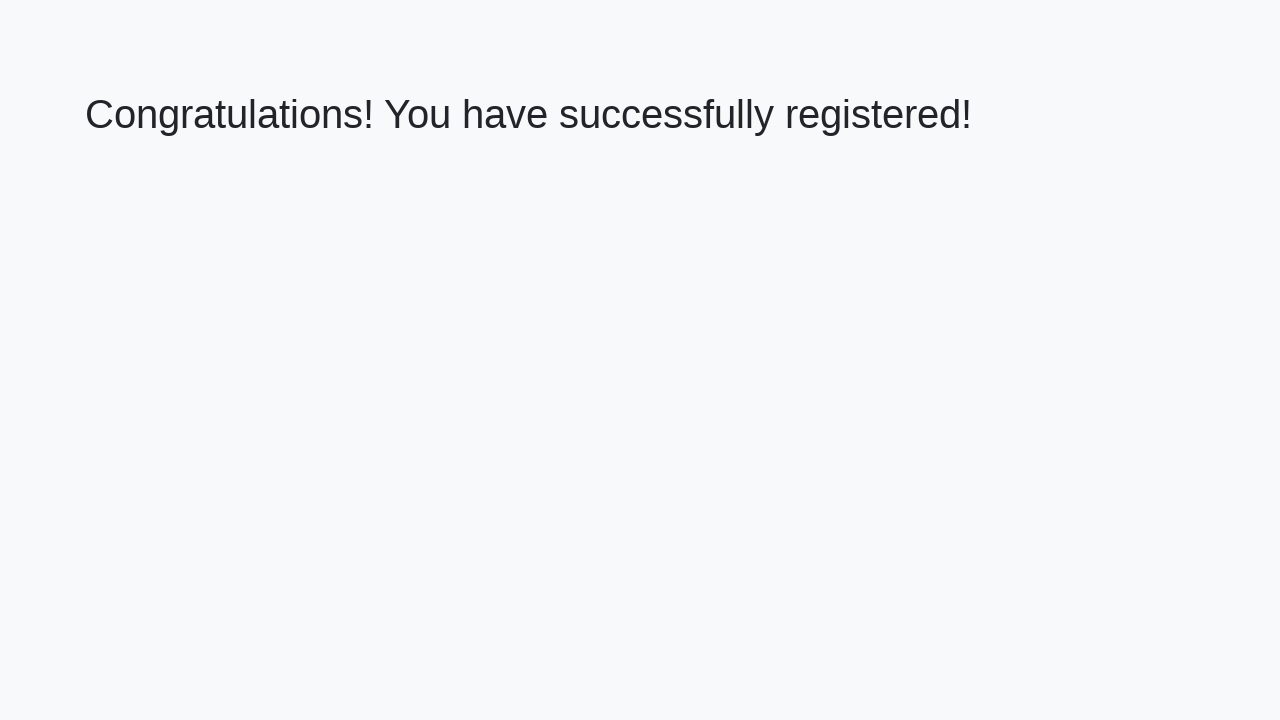

Verified success message: 'Congratulations! You have successfully registered!'
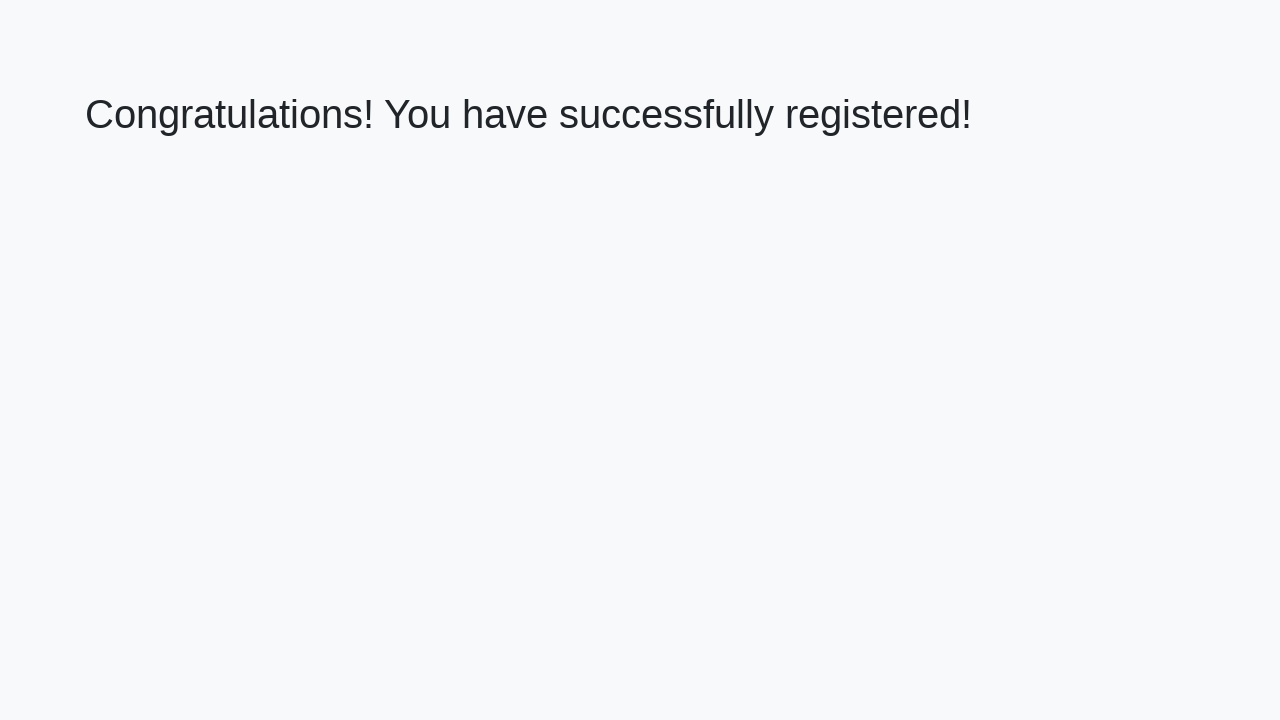

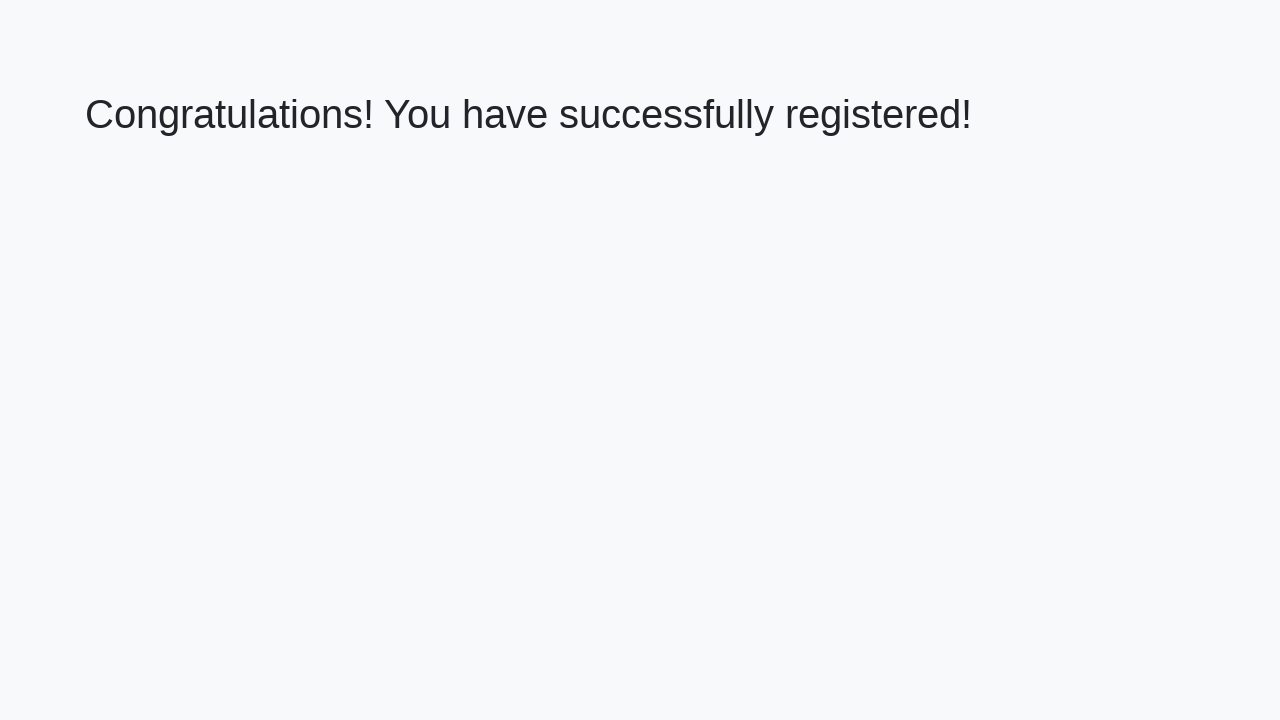